Tests scrolling functionality by scrolling down 500 pixels and then scrolling back up 500 pixels on the Selenium website

Starting URL: https://www.selenium.dev/

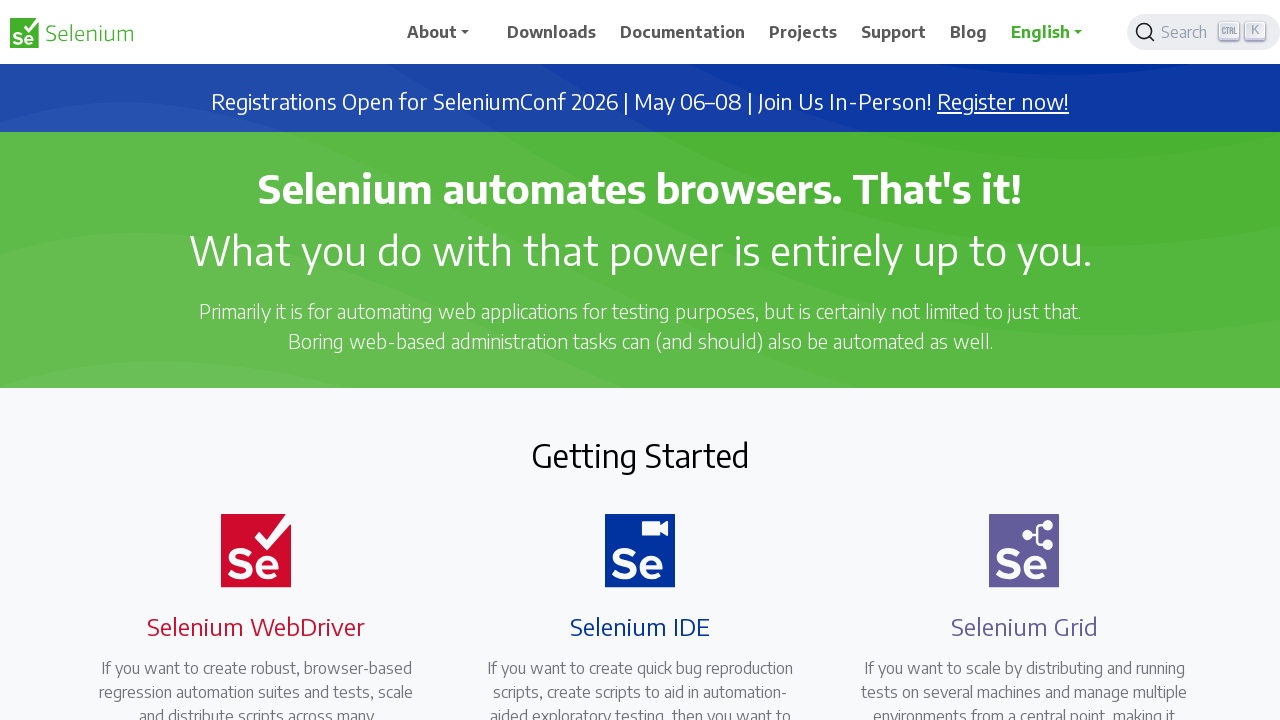

Scrolled down 500 pixels on Selenium website
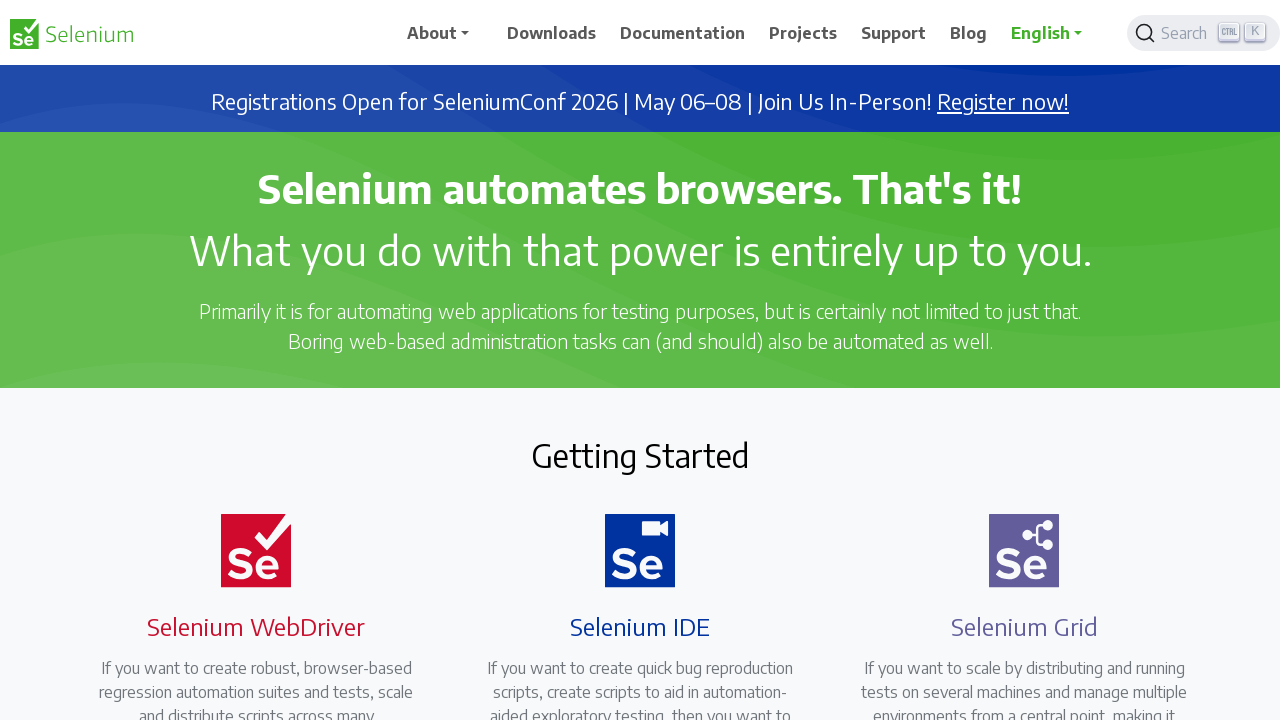

Waited 2 seconds to observe scroll effect
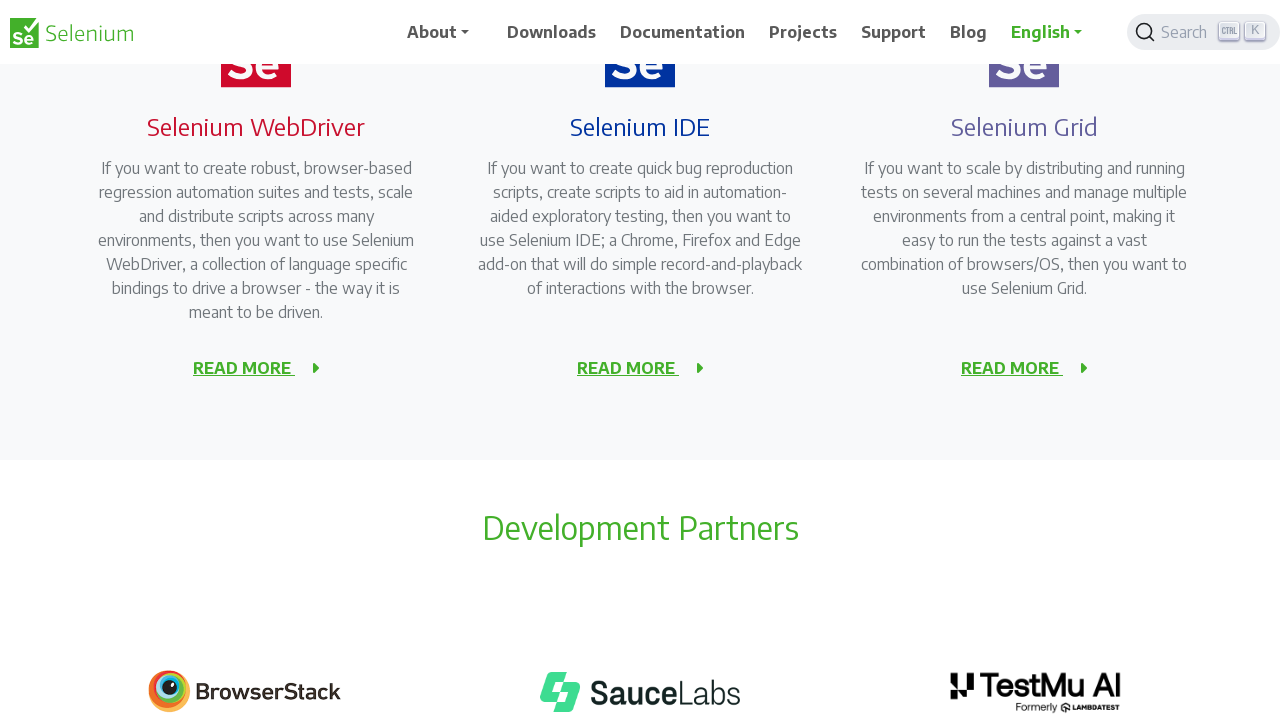

Scrolled back up 500 pixels to original position
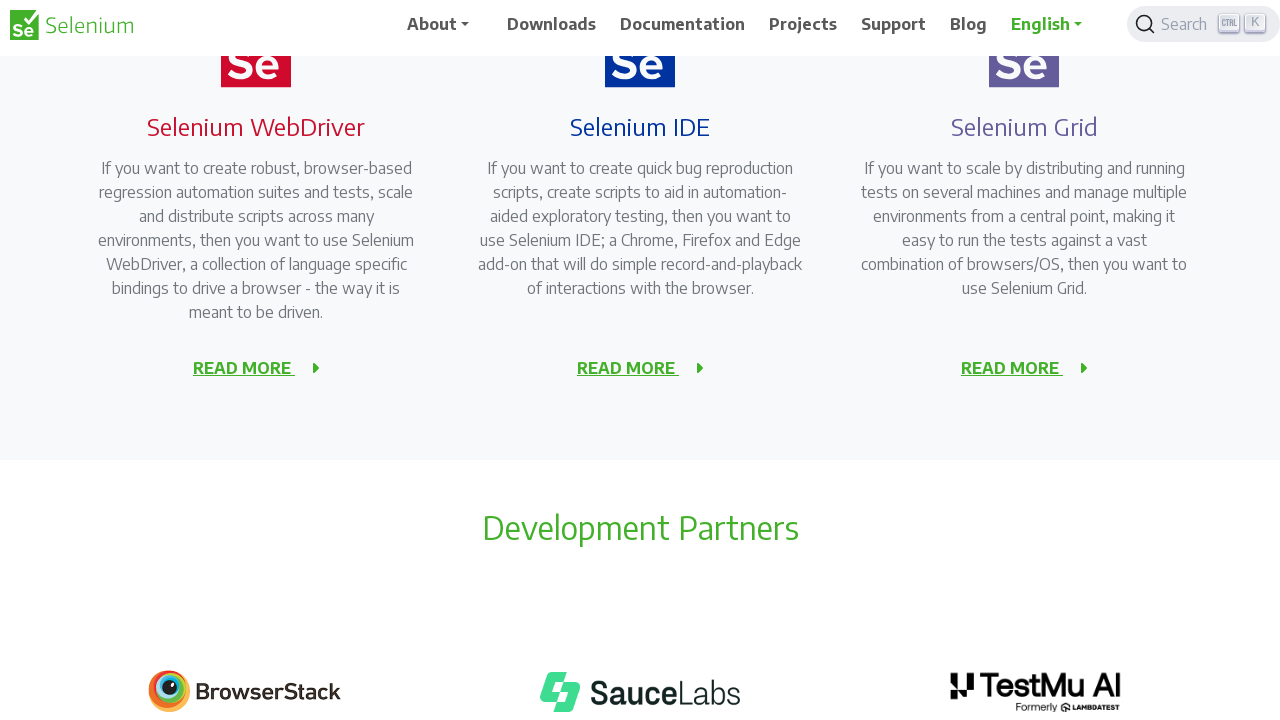

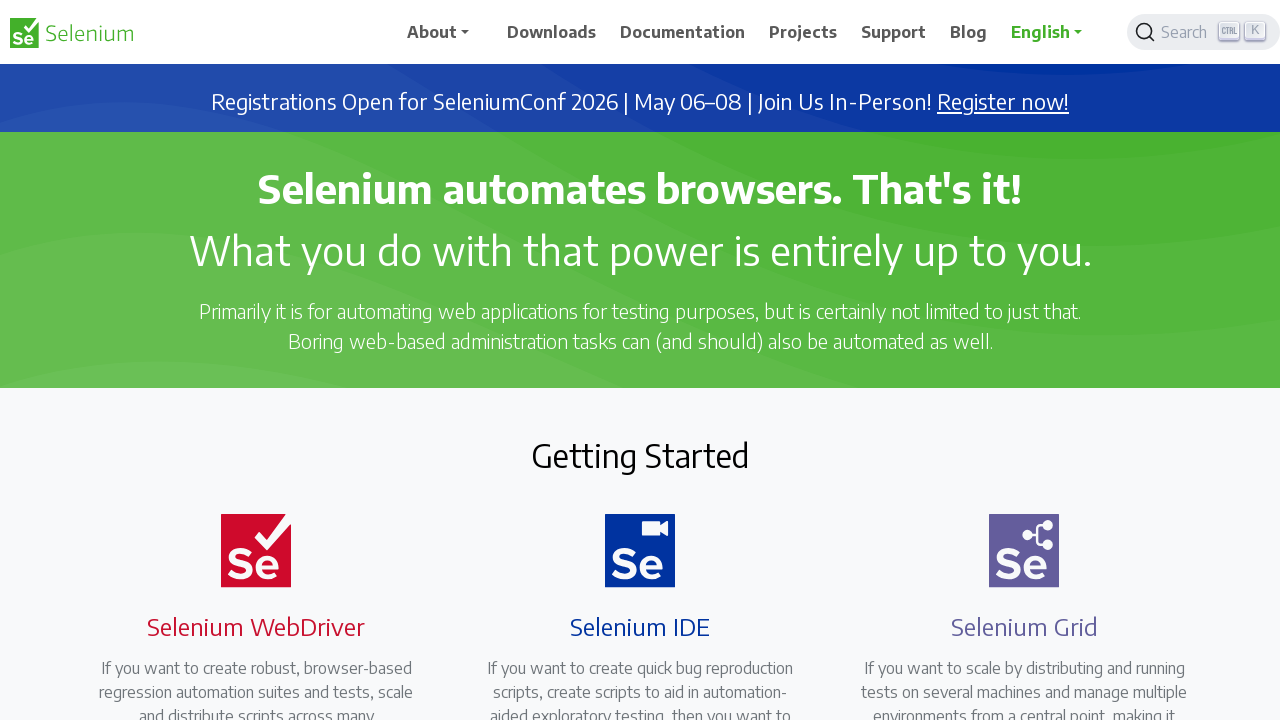